Tests sorting the Email column in ascending order by clicking the column header and verifying the values are properly sorted alphabetically

Starting URL: http://the-internet.herokuapp.com/tables

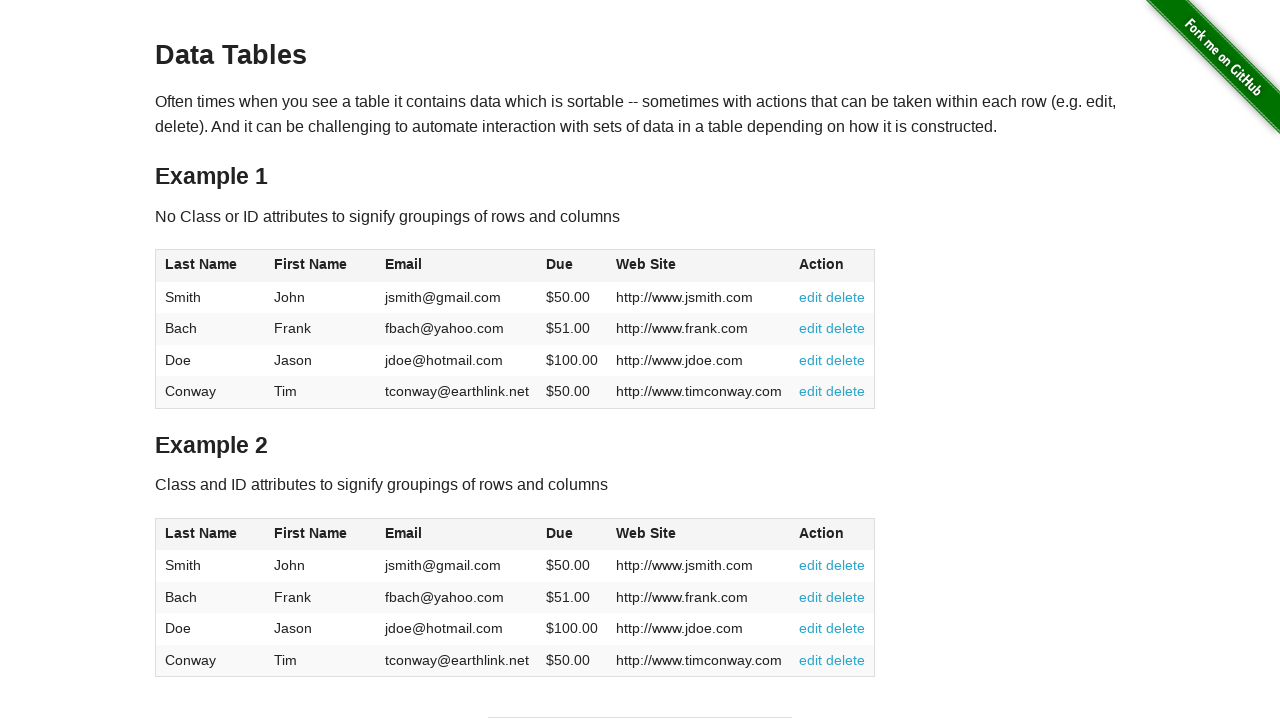

Clicked Email column header to sort in ascending order at (457, 266) on #table1 thead tr th:nth-of-type(3)
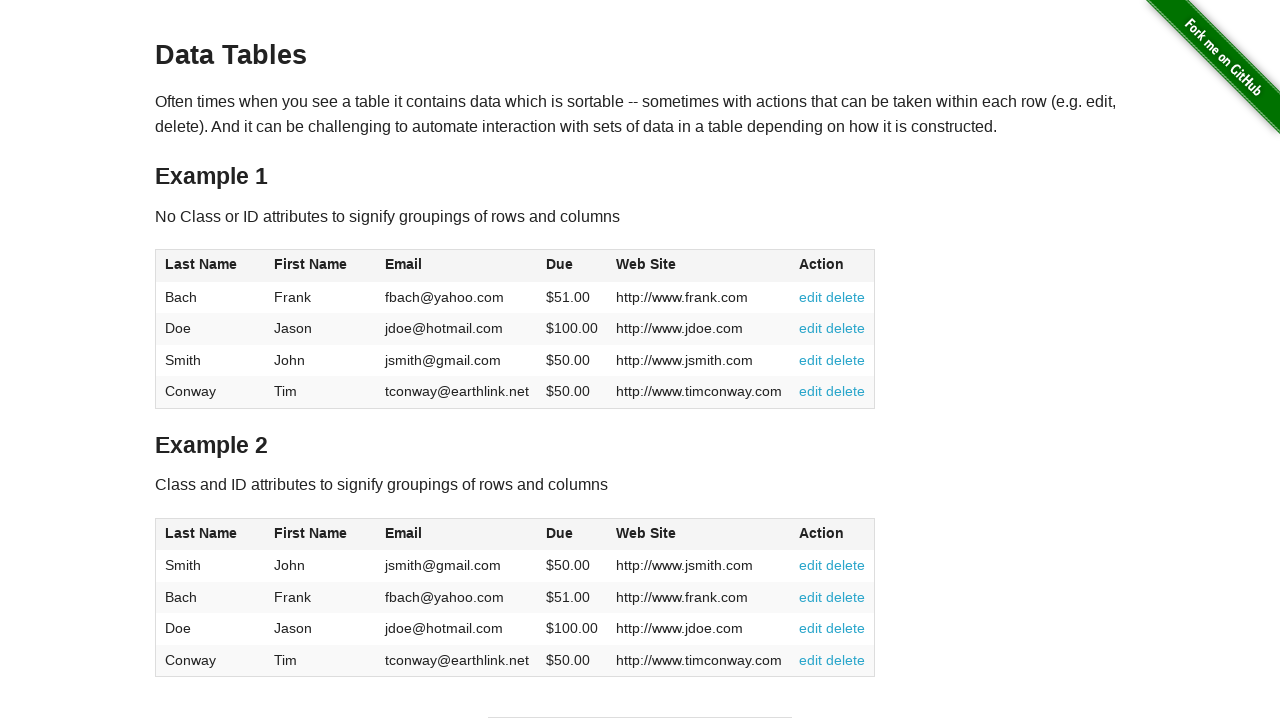

Email column table cells loaded
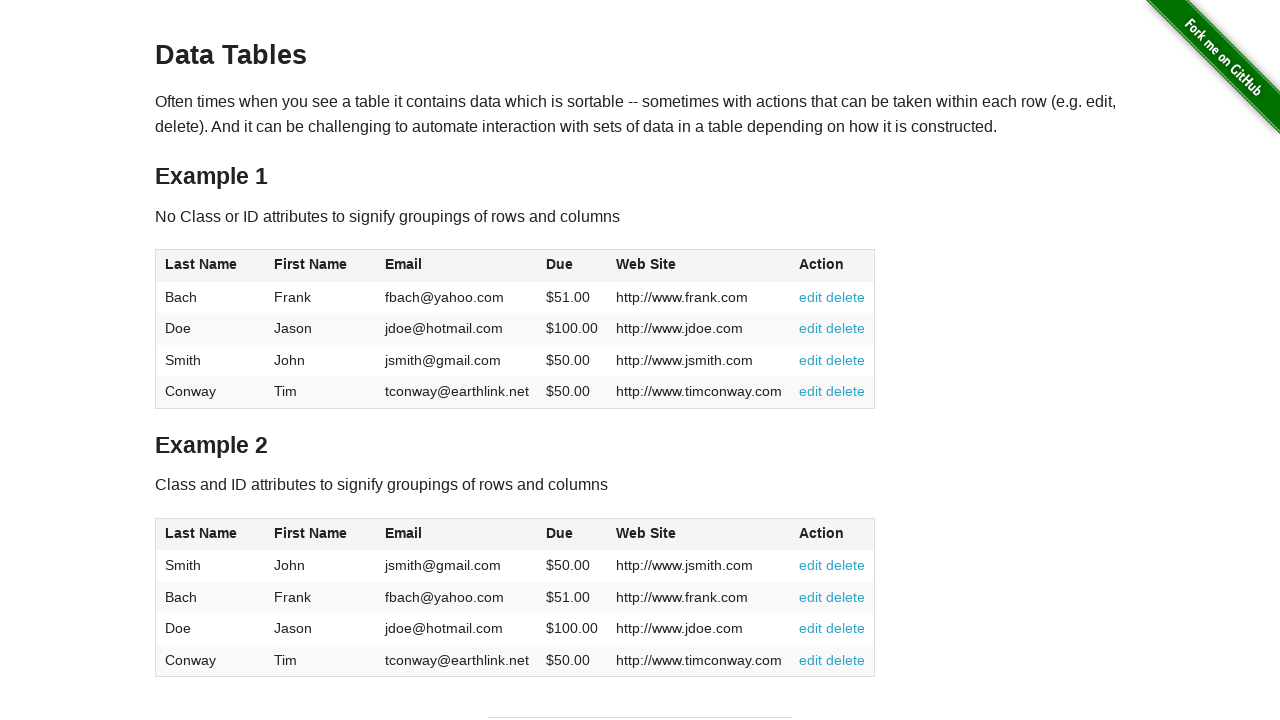

Retrieved all email values from the Email column
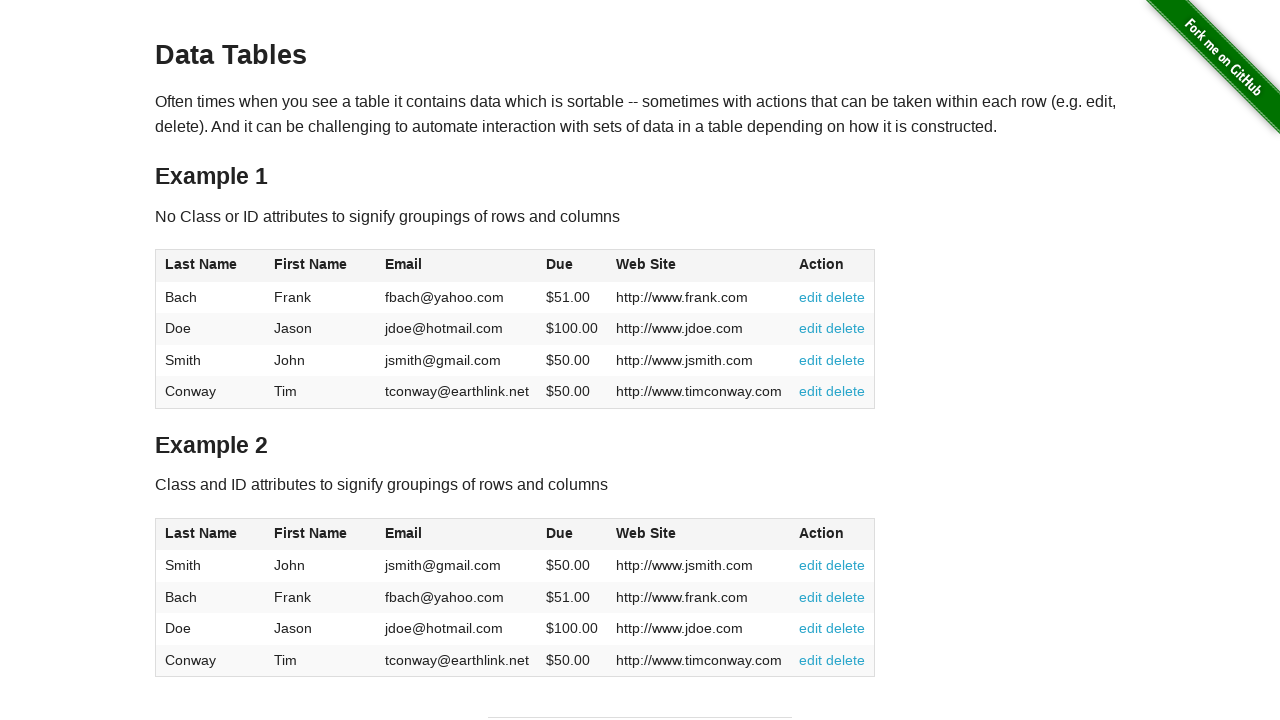

Verified that email column values are sorted in ascending alphabetical order
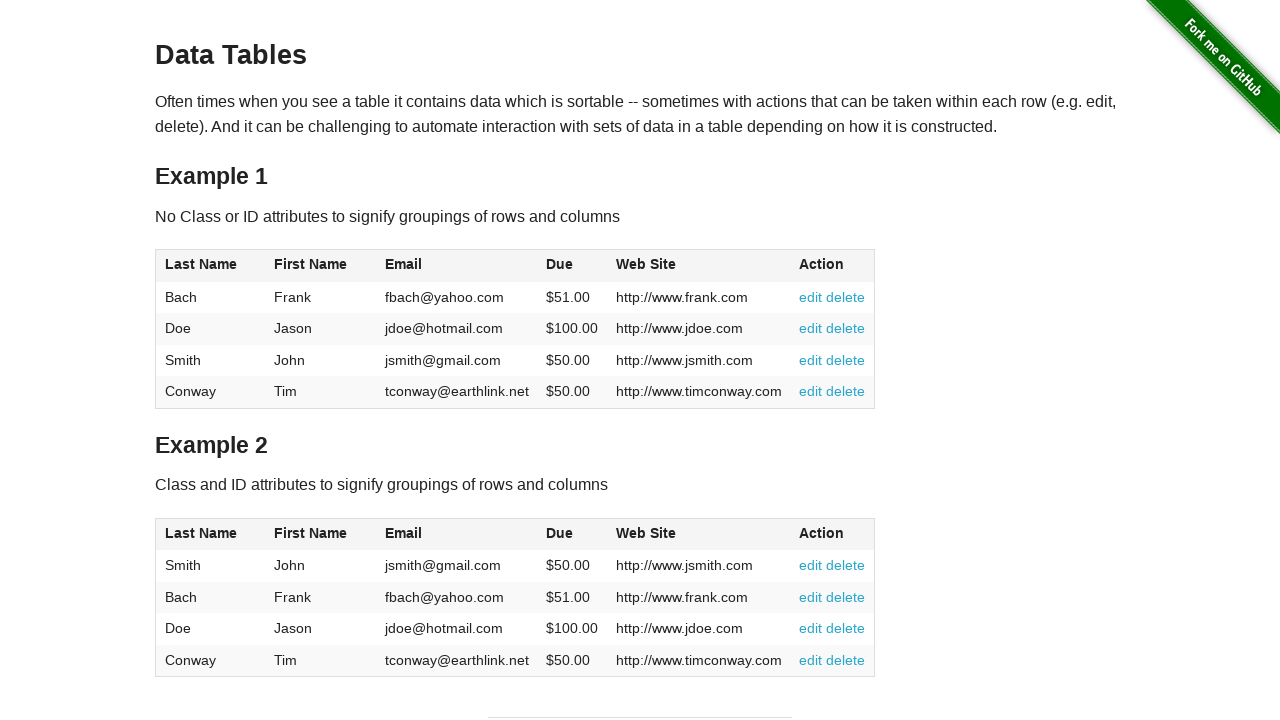

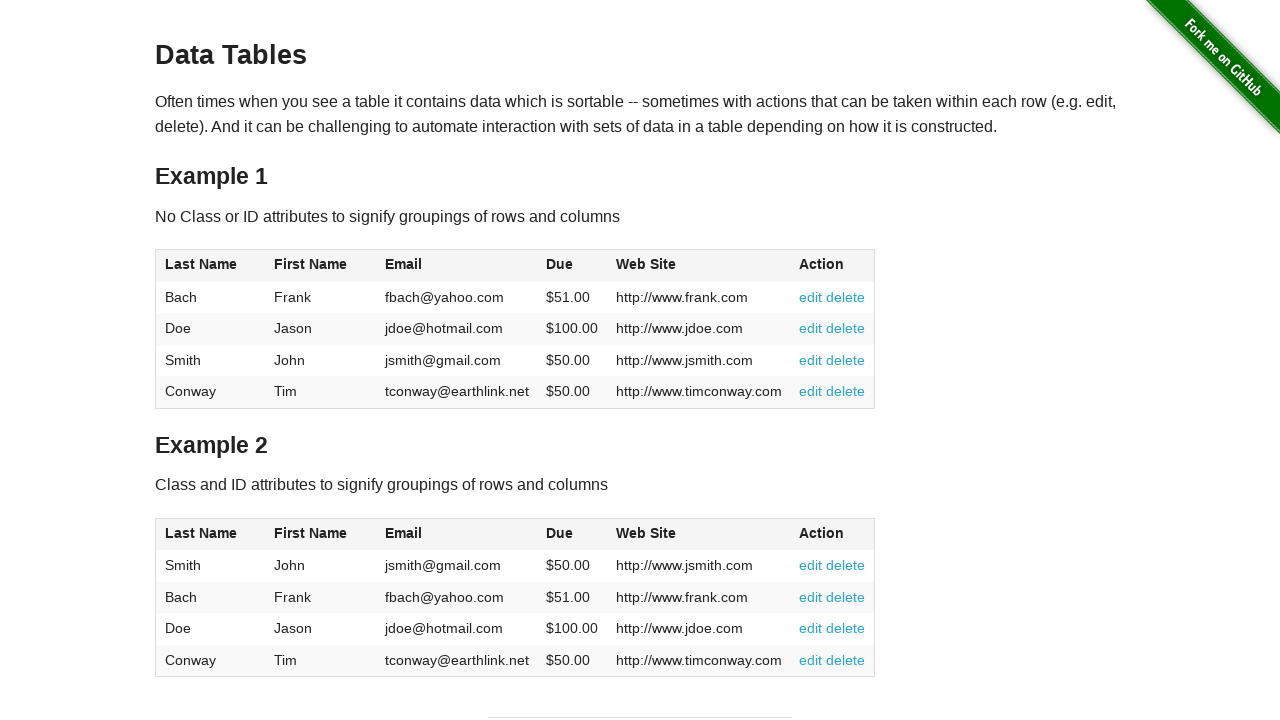